Tests login form validation by entering a valid username but leaving password blank, verifying the password required error message

Starting URL: https://www.saucedemo.com

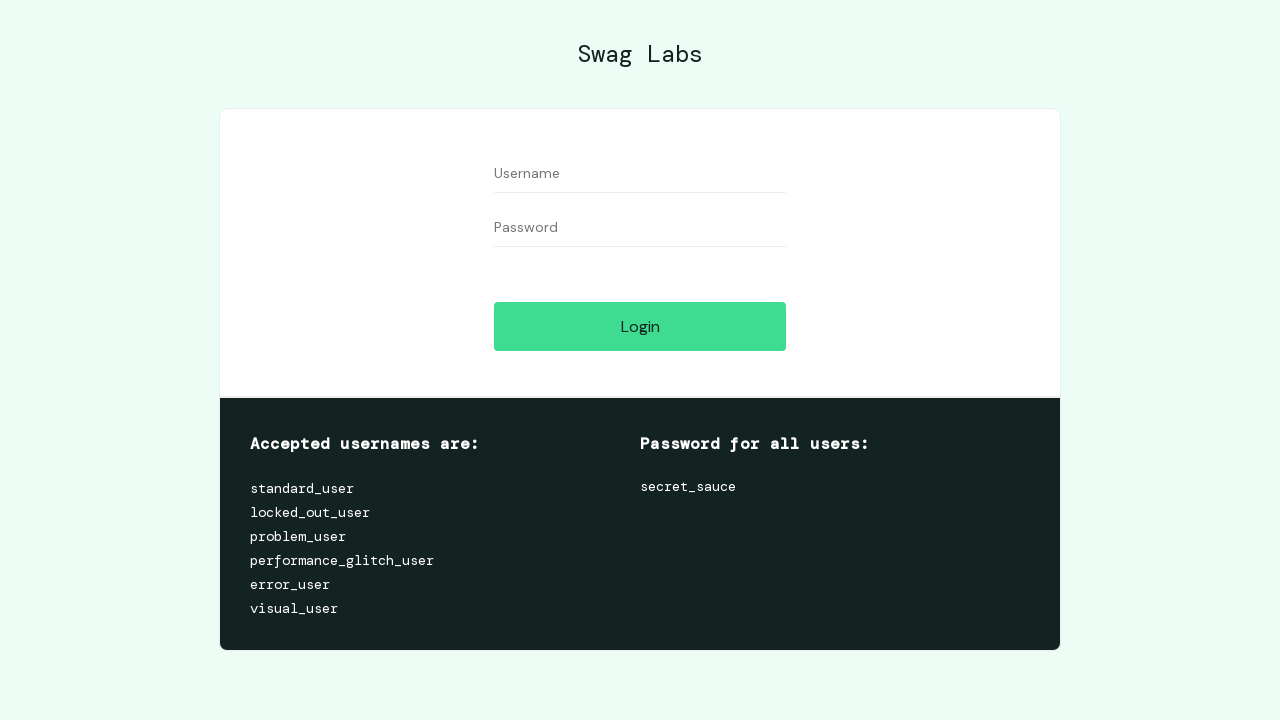

Entered 'standard_user' in username field on #user-name
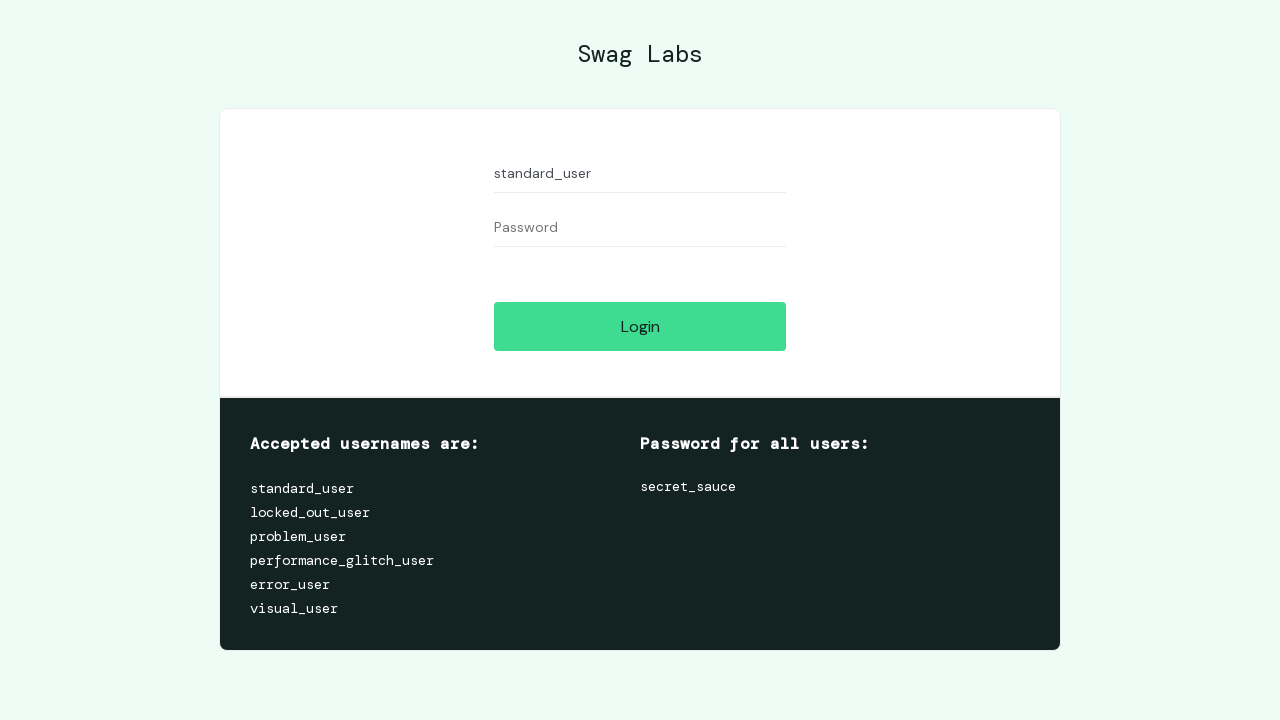

Left password field blank on #password
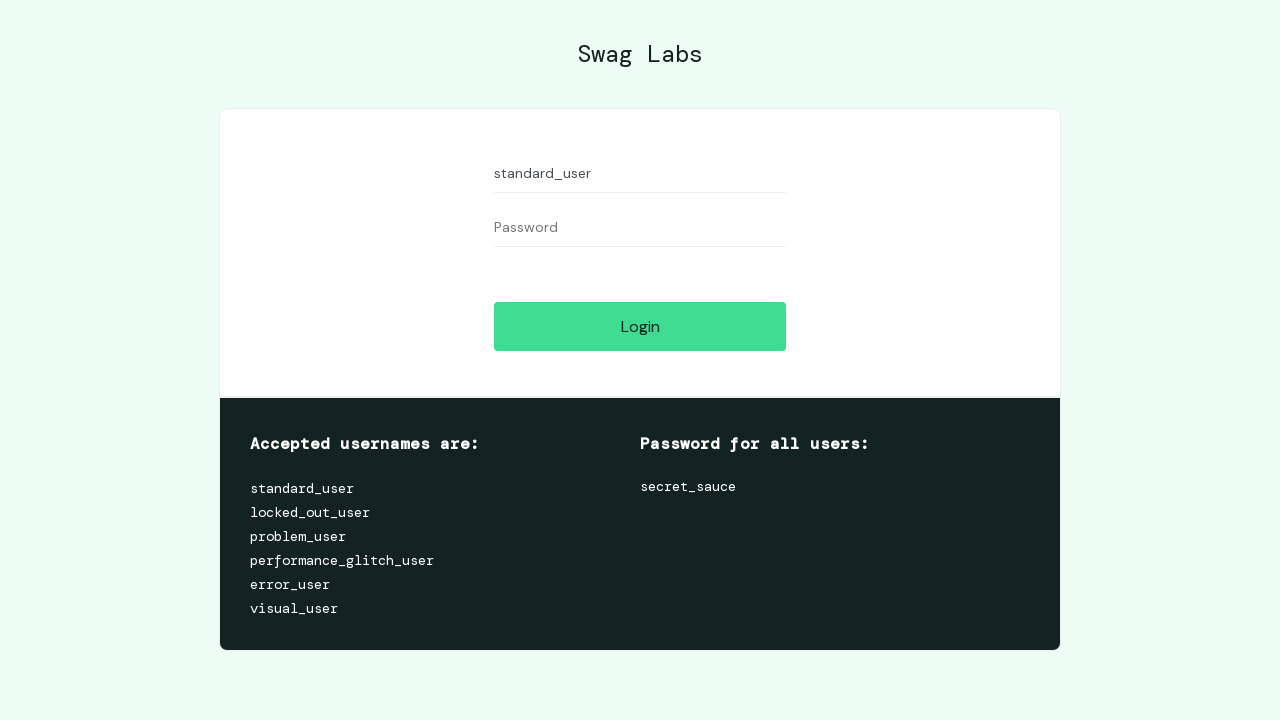

Clicked login button at (640, 326) on #login-button
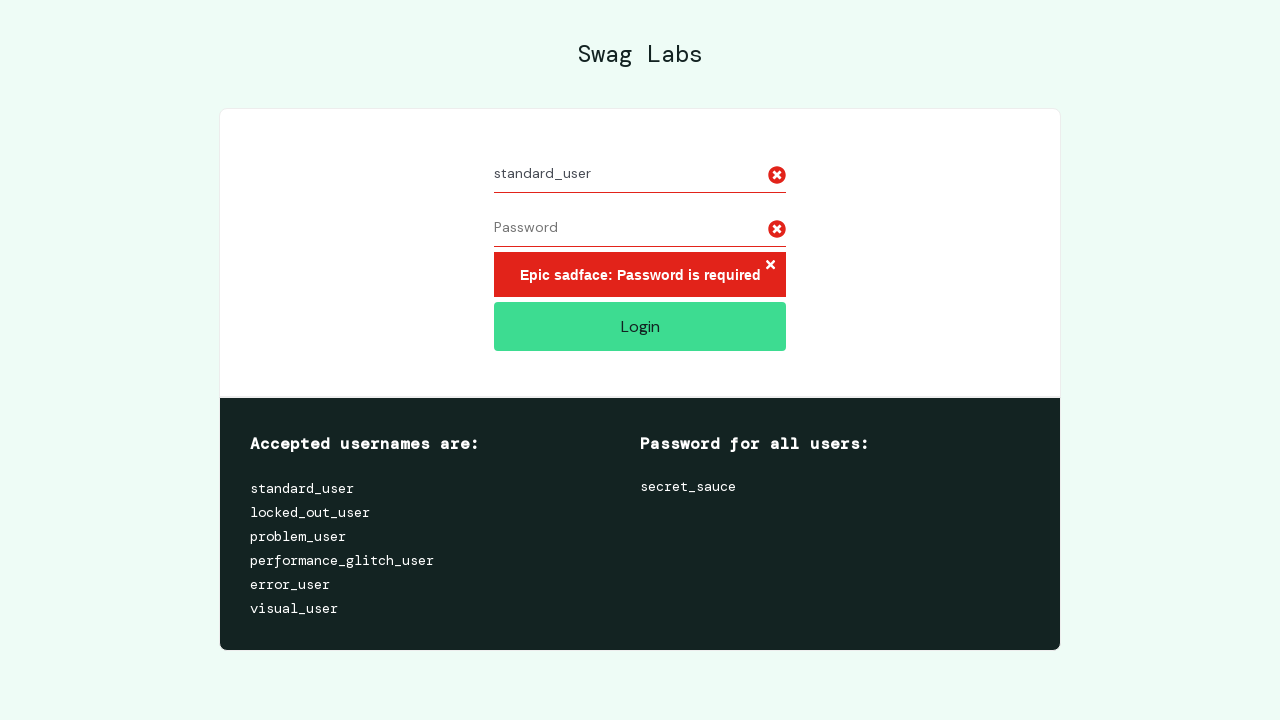

Password required error message appeared
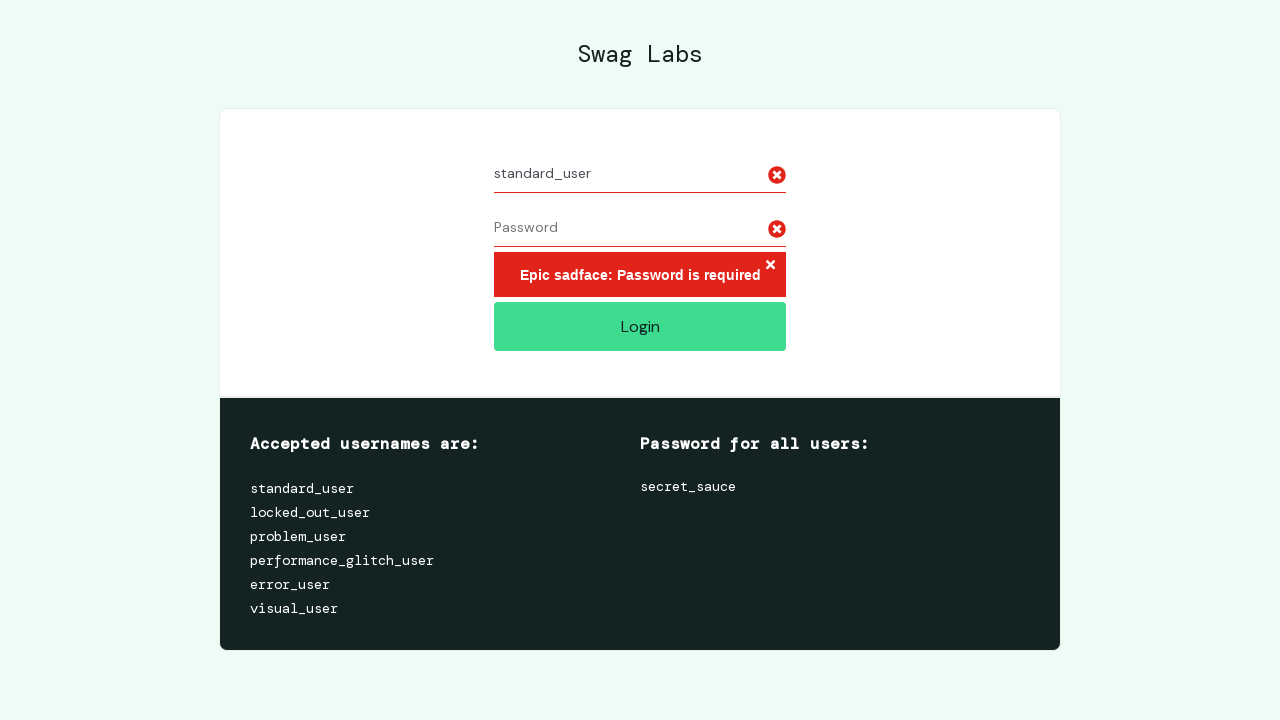

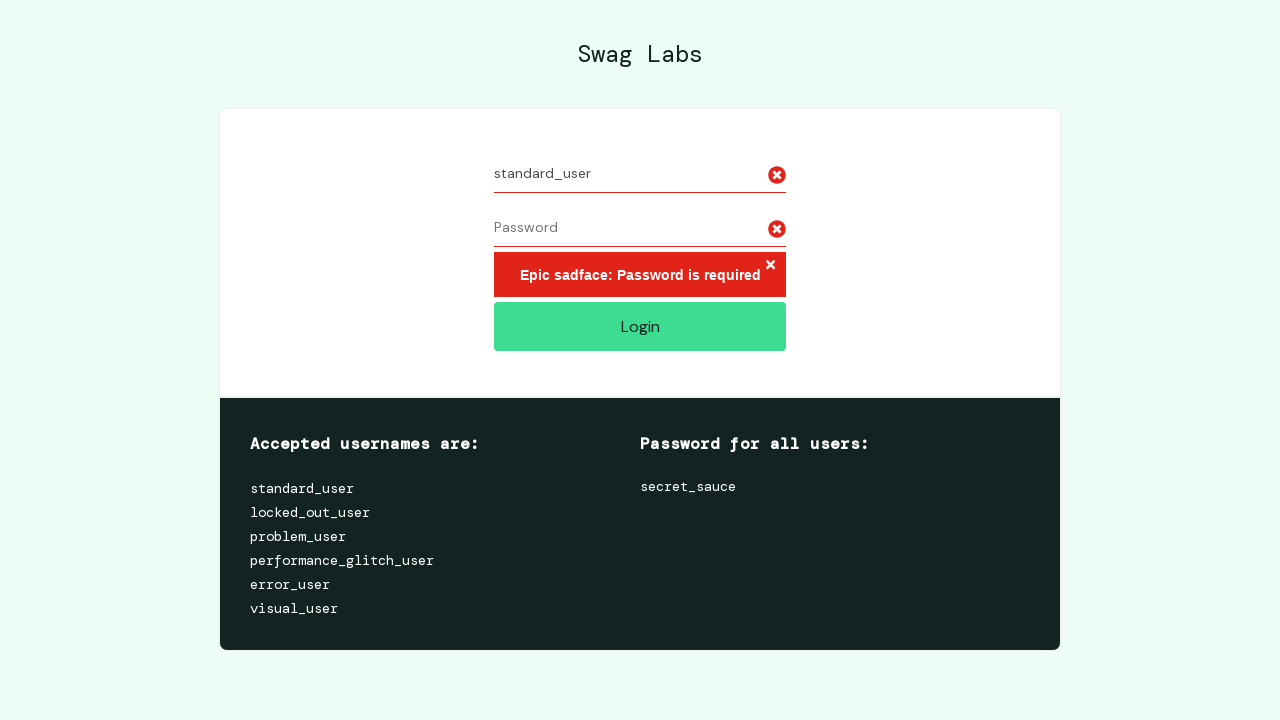